Tests JavaScript execution capabilities by retrieving page title, filling a name field, and scrolling the page

Starting URL: https://testautomationpractice.blogspot.com/

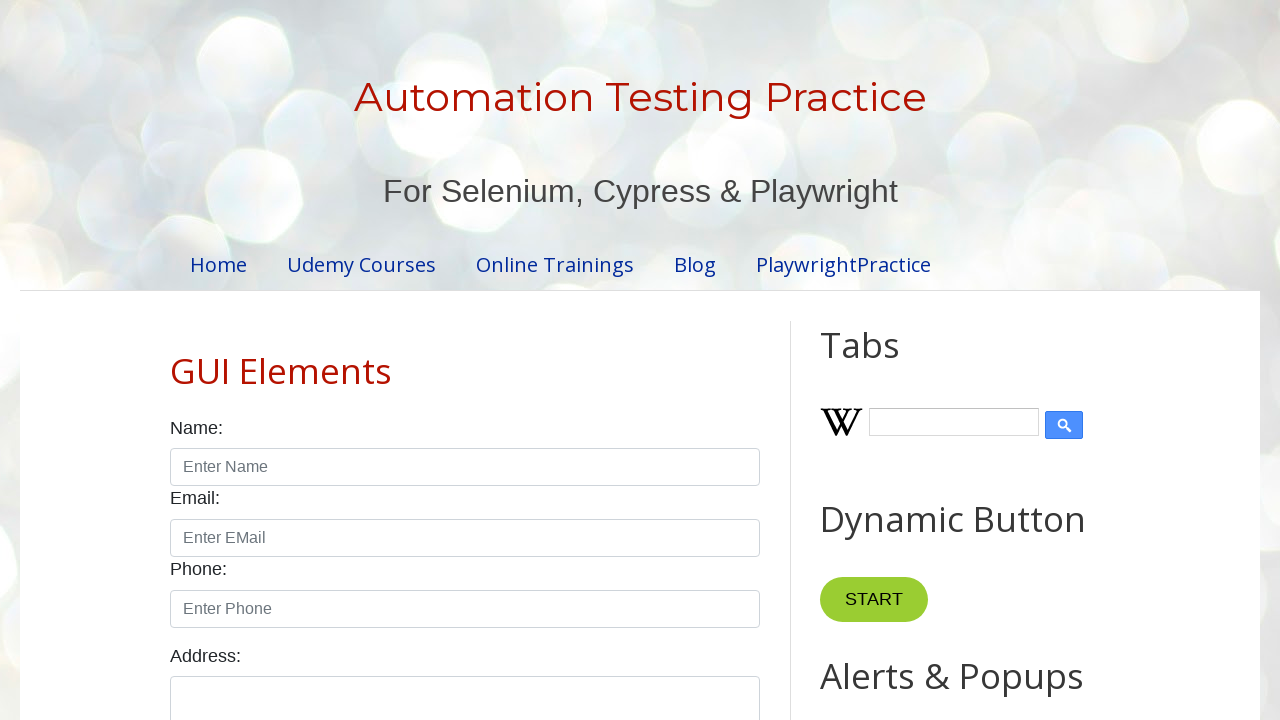

Filled name field with 'Name' on #name
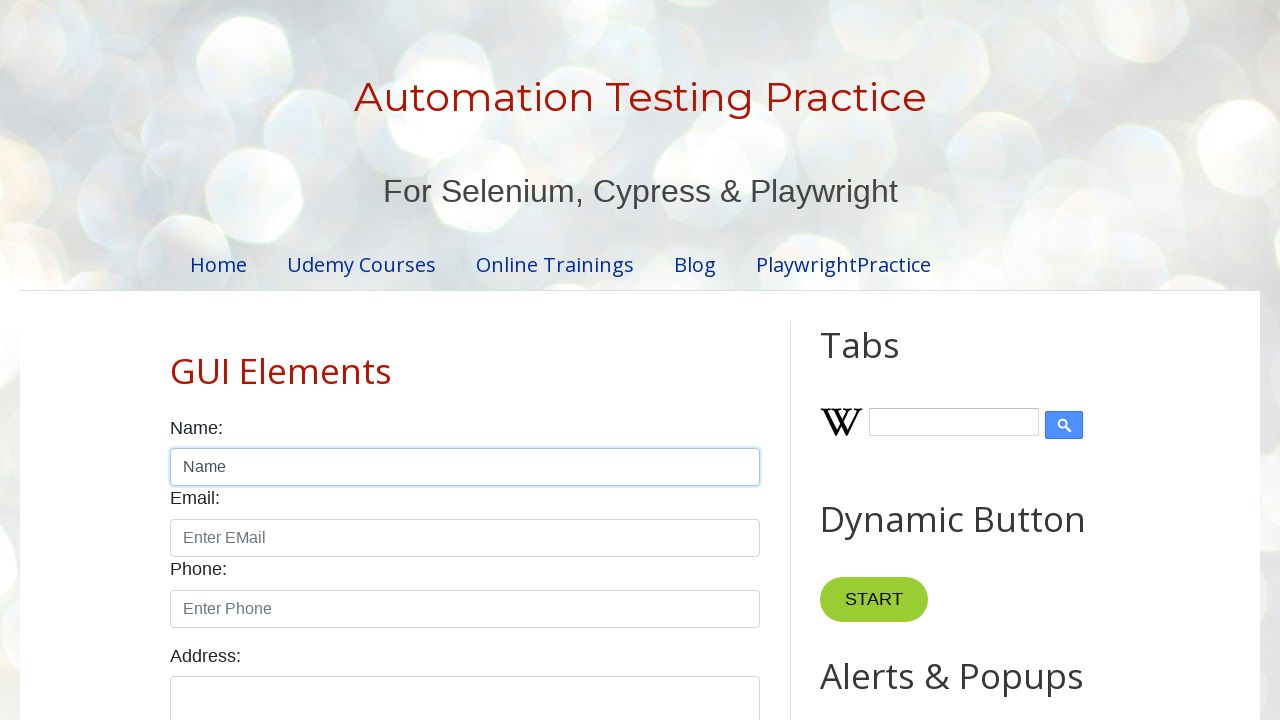

Scrolled page down by 100x100 pixels
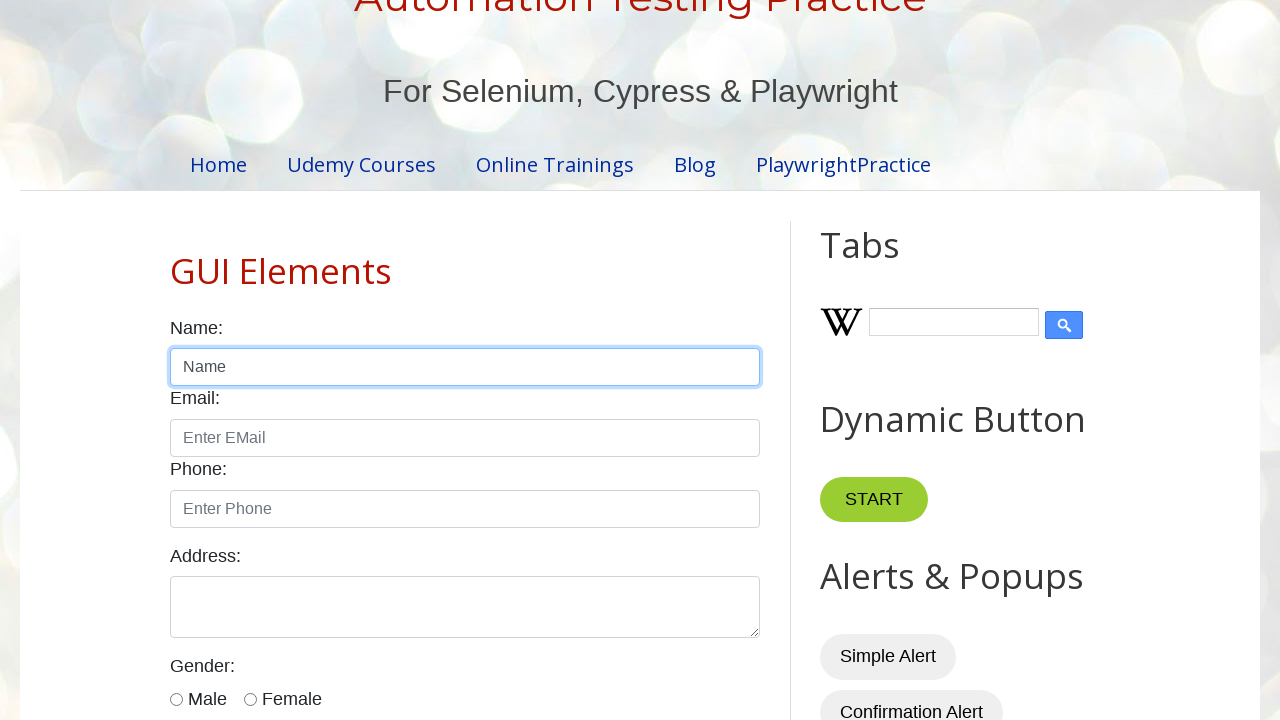

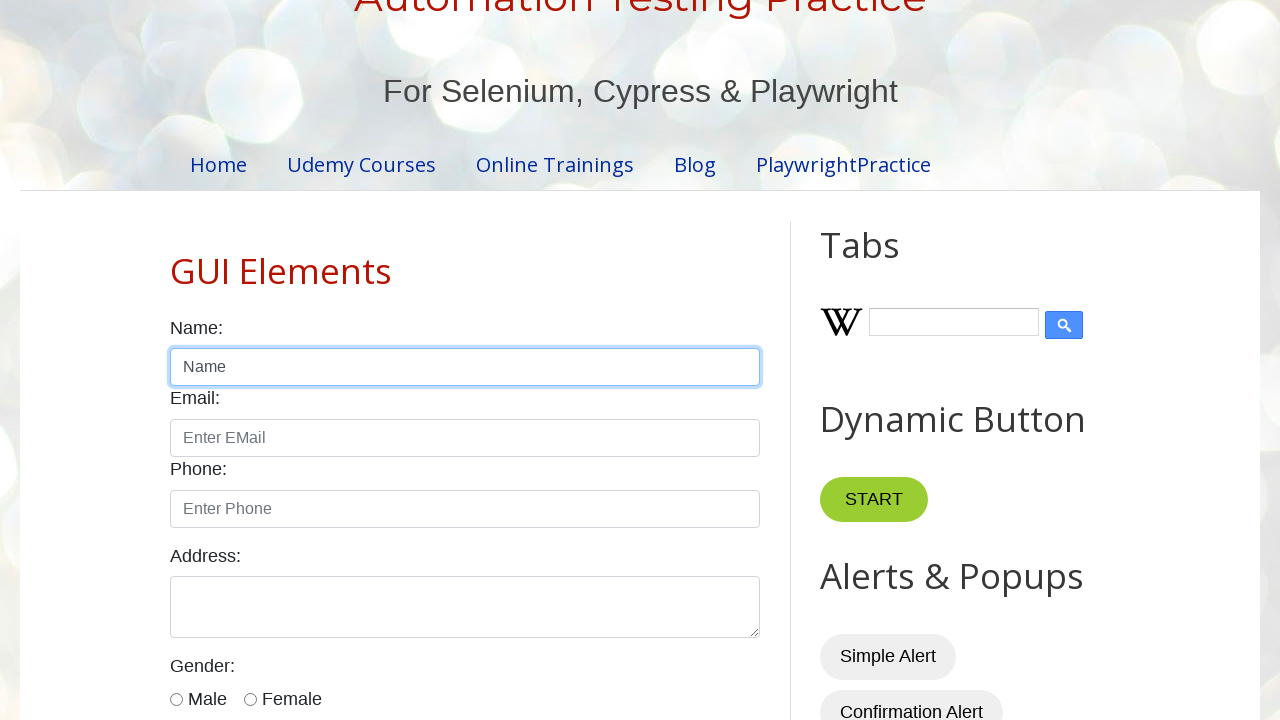